Tests modal dialog functionality by opening a small modal, reading its title and body text, and then closing it by clicking the Close button.

Starting URL: https://demoqa.com/modal-dialogs

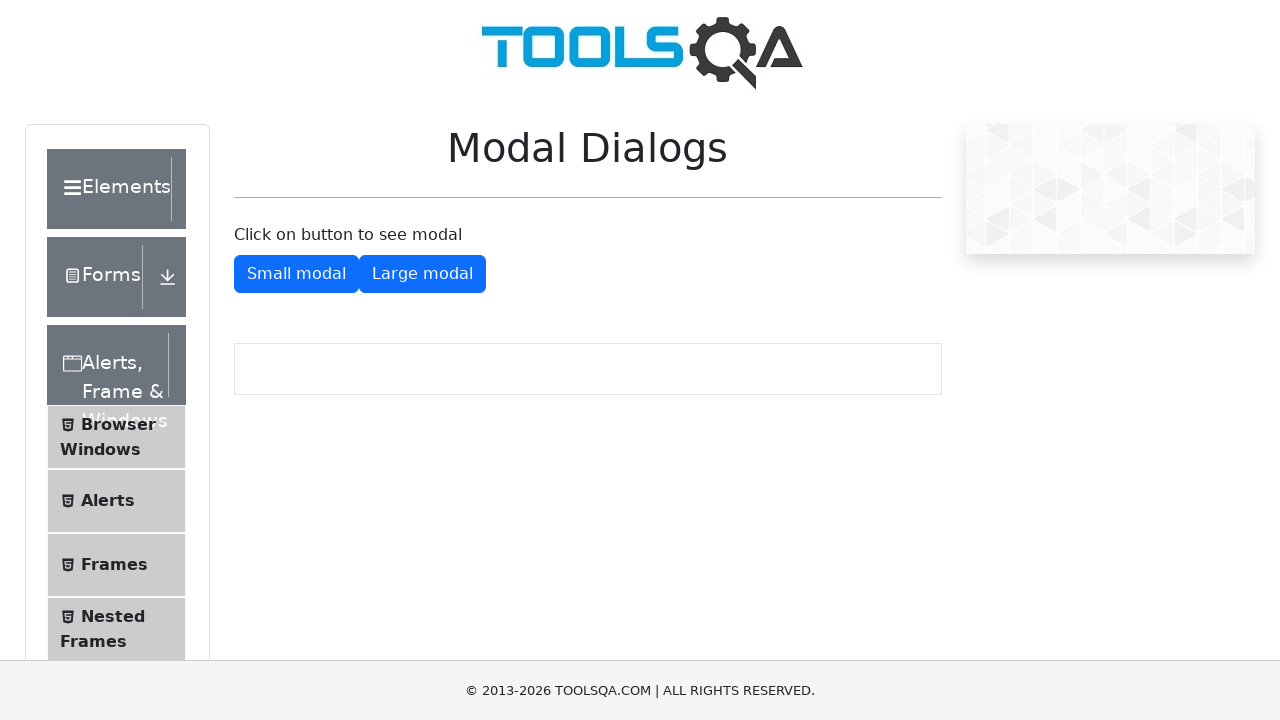

Clicked button to open small modal dialog at (296, 274) on #showSmallModal
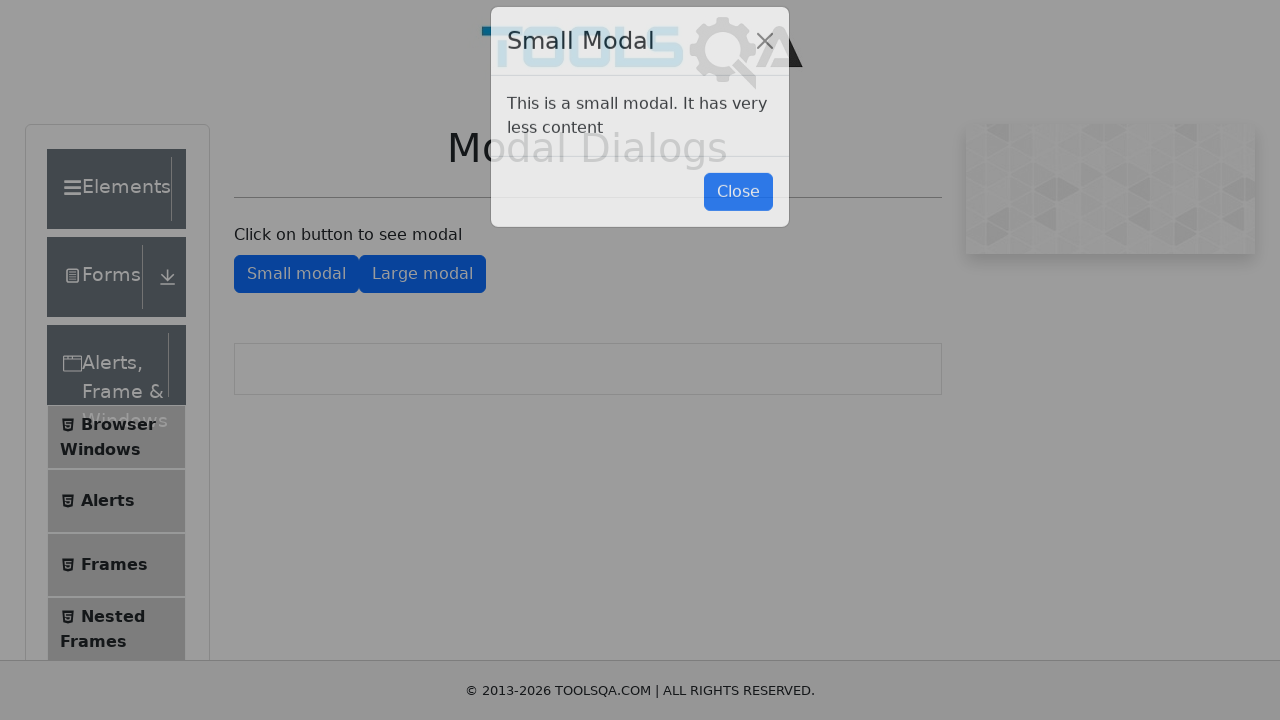

Modal dialog appeared and title element is visible
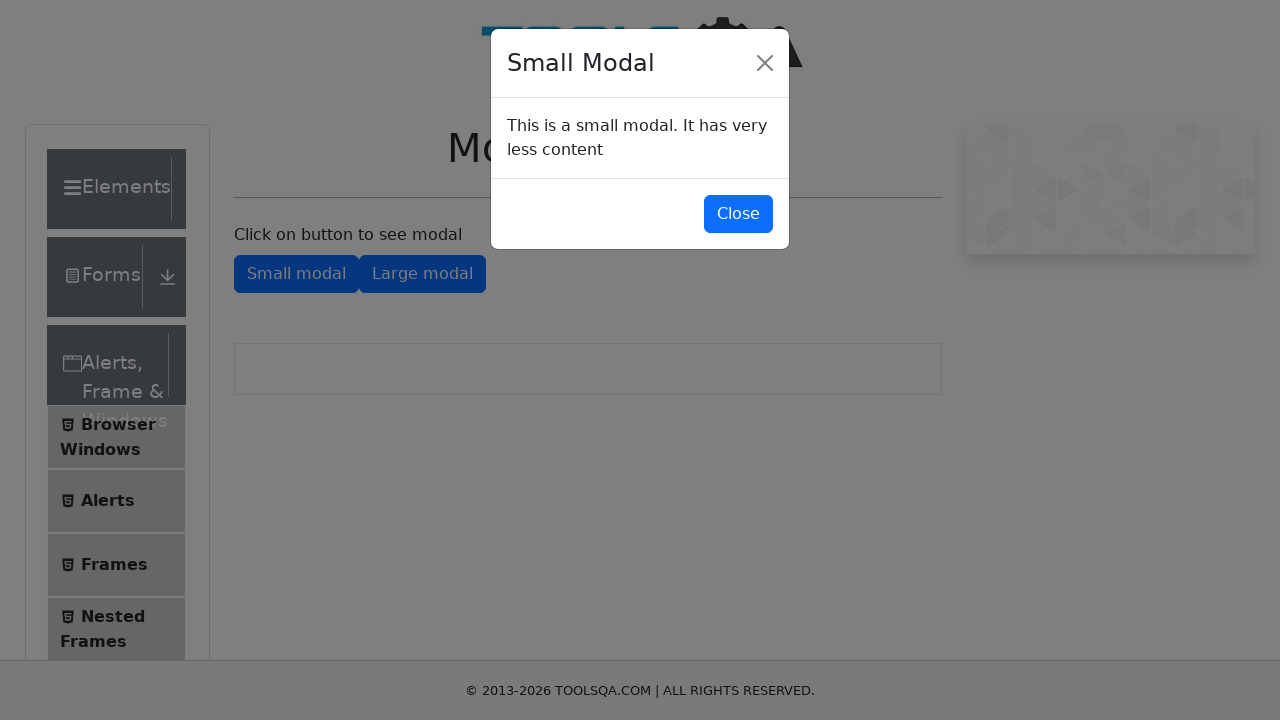

Read modal title text: 'Small Modal'
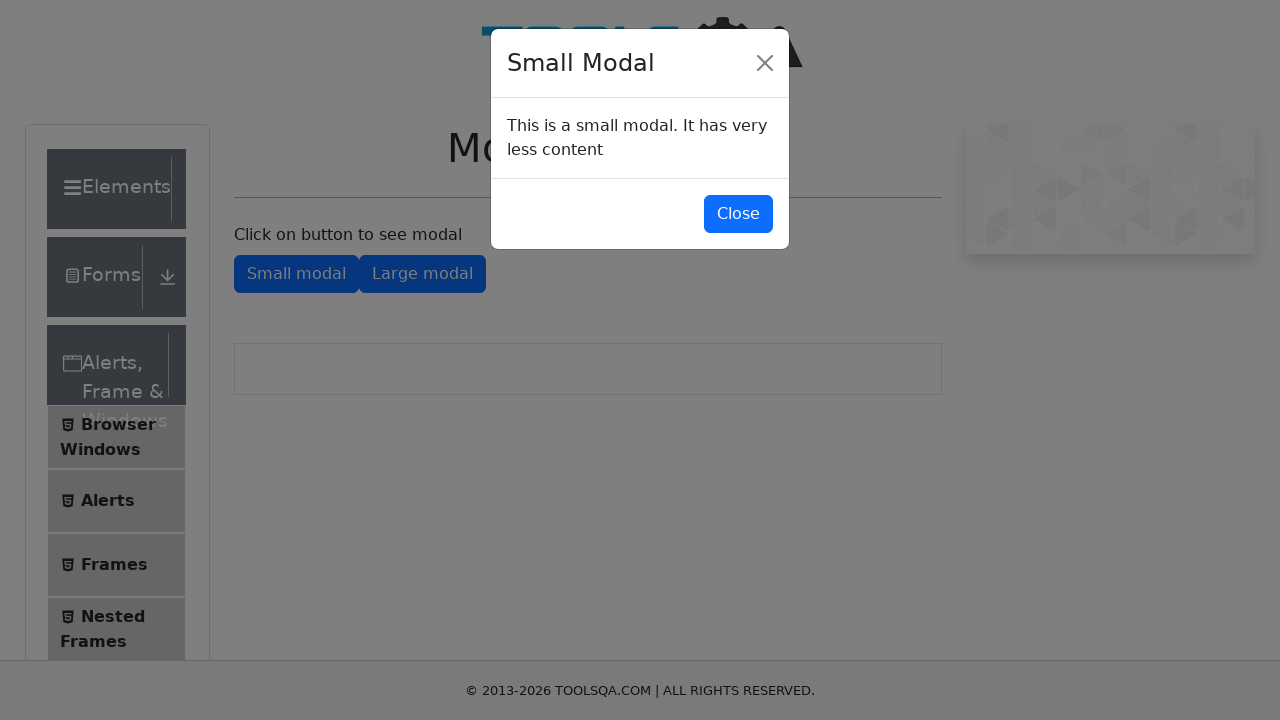

Read modal body text: 'This is a small modal. It has very less content'
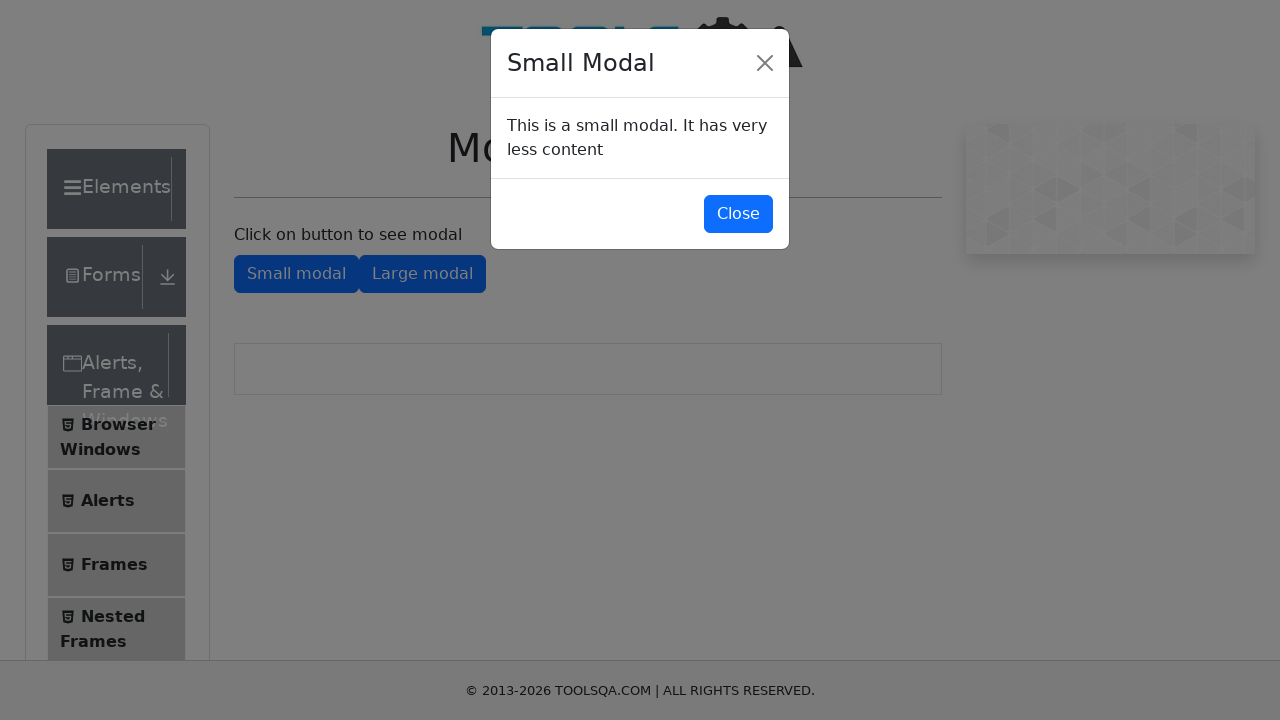

Clicked Close button to close the modal dialog at (738, 214) on button:text('Close')
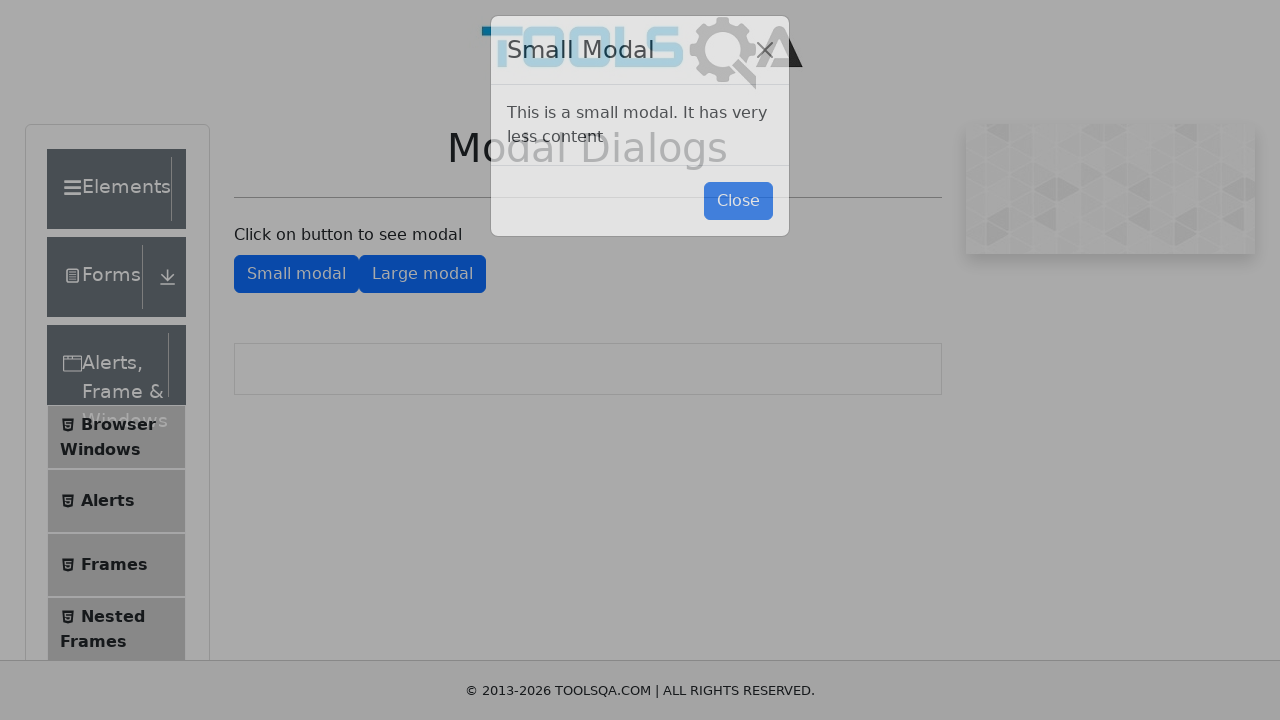

Modal dialog closed successfully
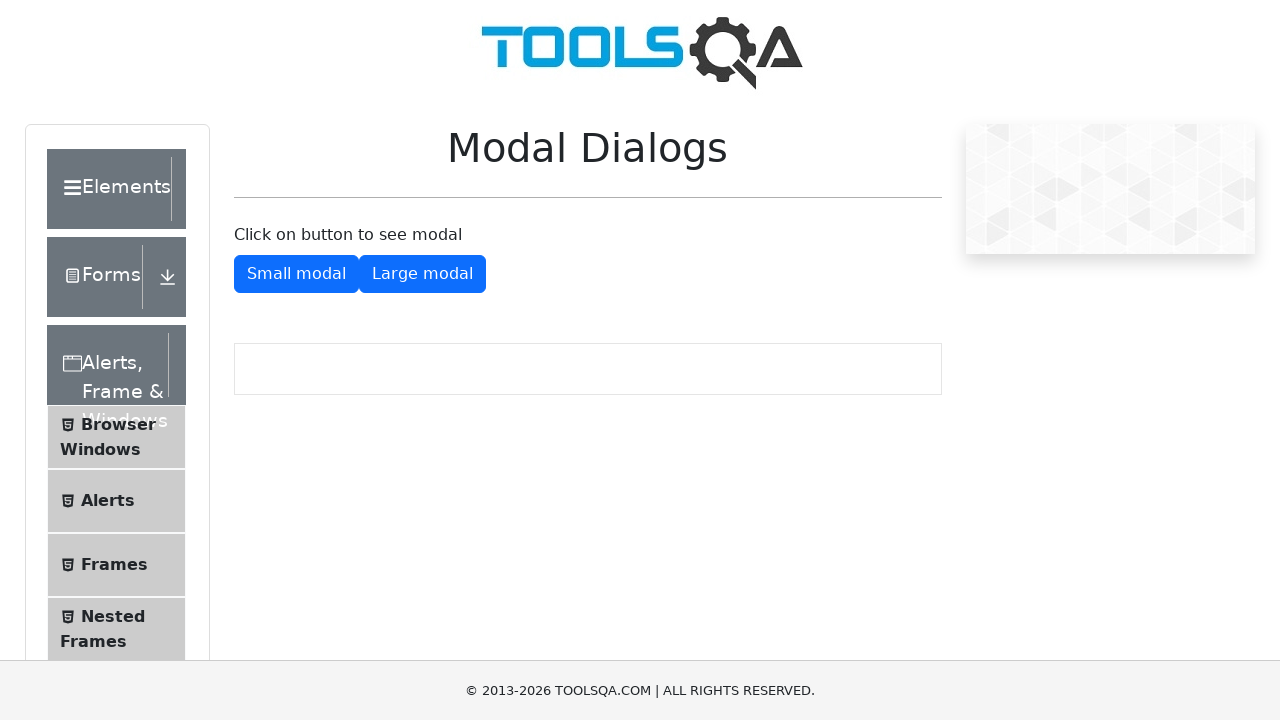

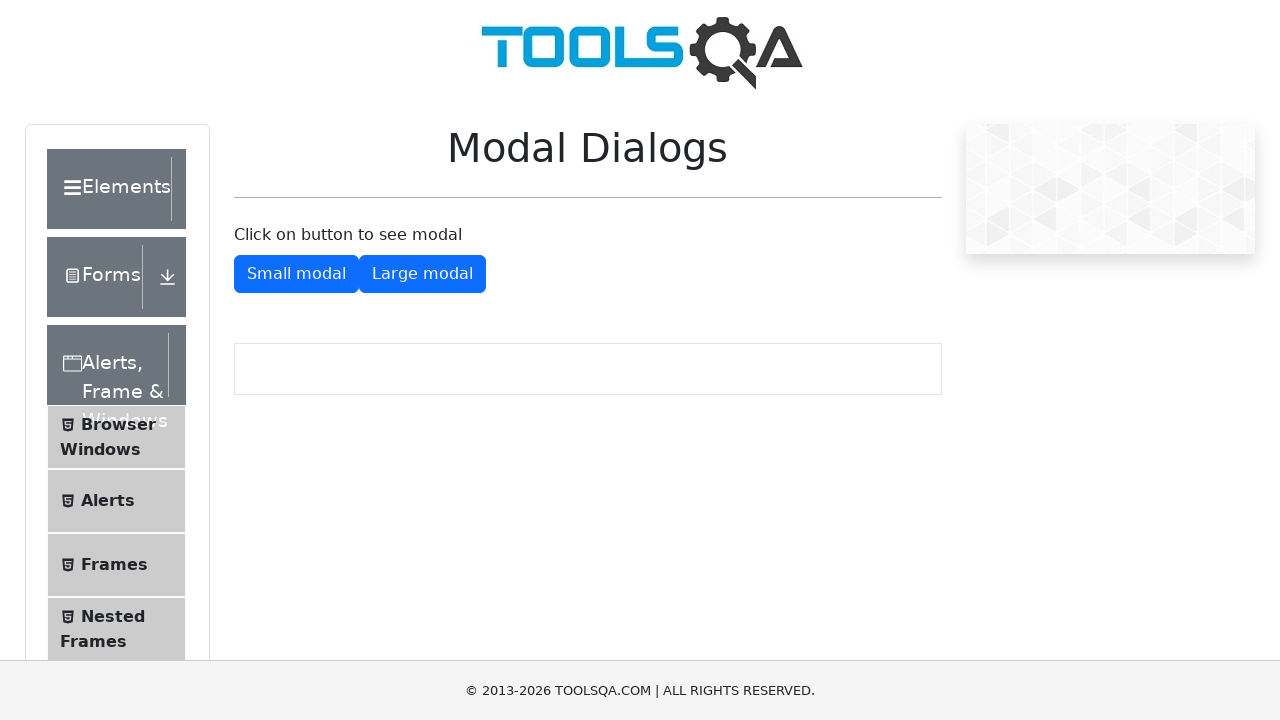